Tests adding Sony vaio i5 product to cart on Demoblaze and verifying it appears in the cart

Starting URL: https://www.demoblaze.com/

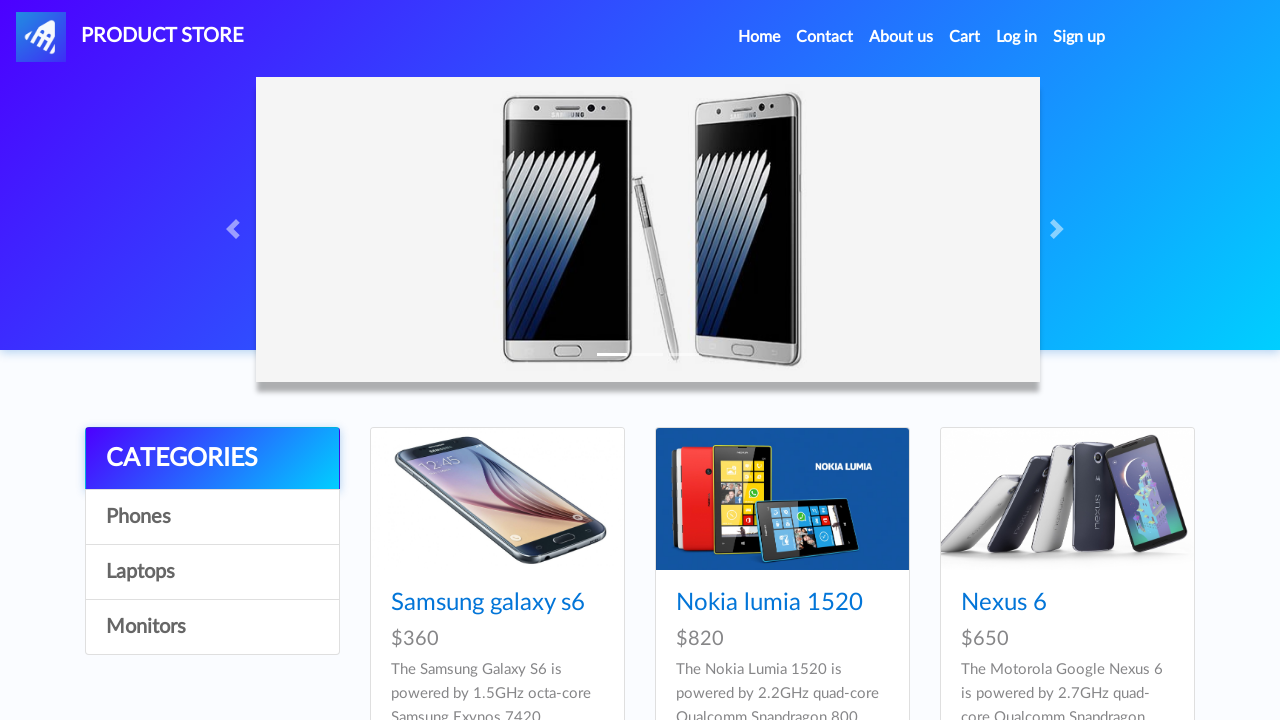

Waited for products to load on Demoblaze homepage
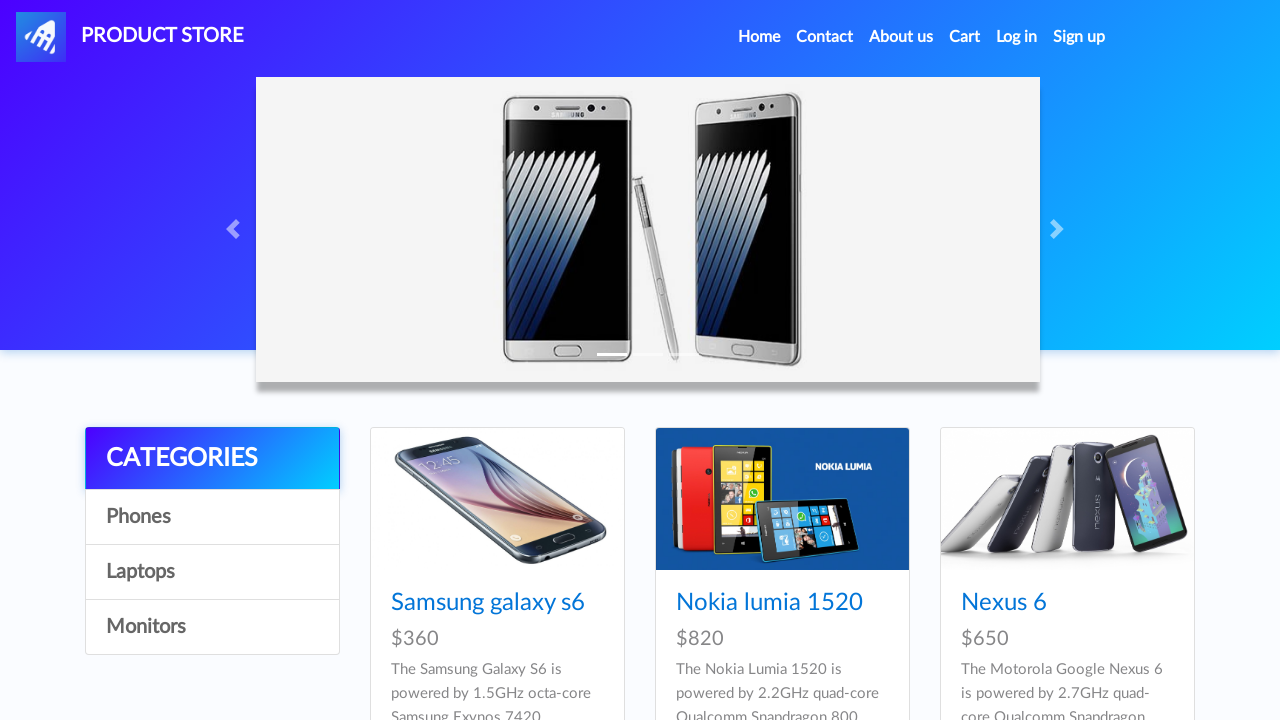

Clicked on Sony vaio i5 product at (739, 361) on text=Sony vaio i5
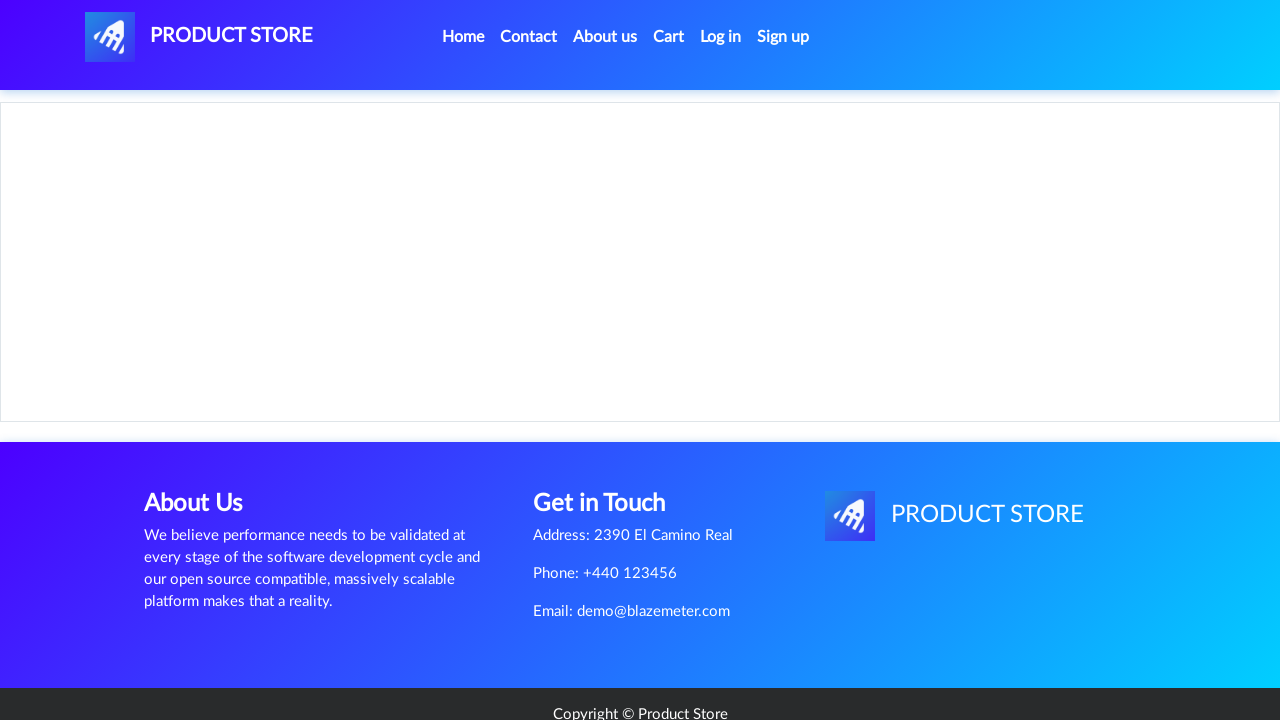

Set up dialog handler to accept alerts
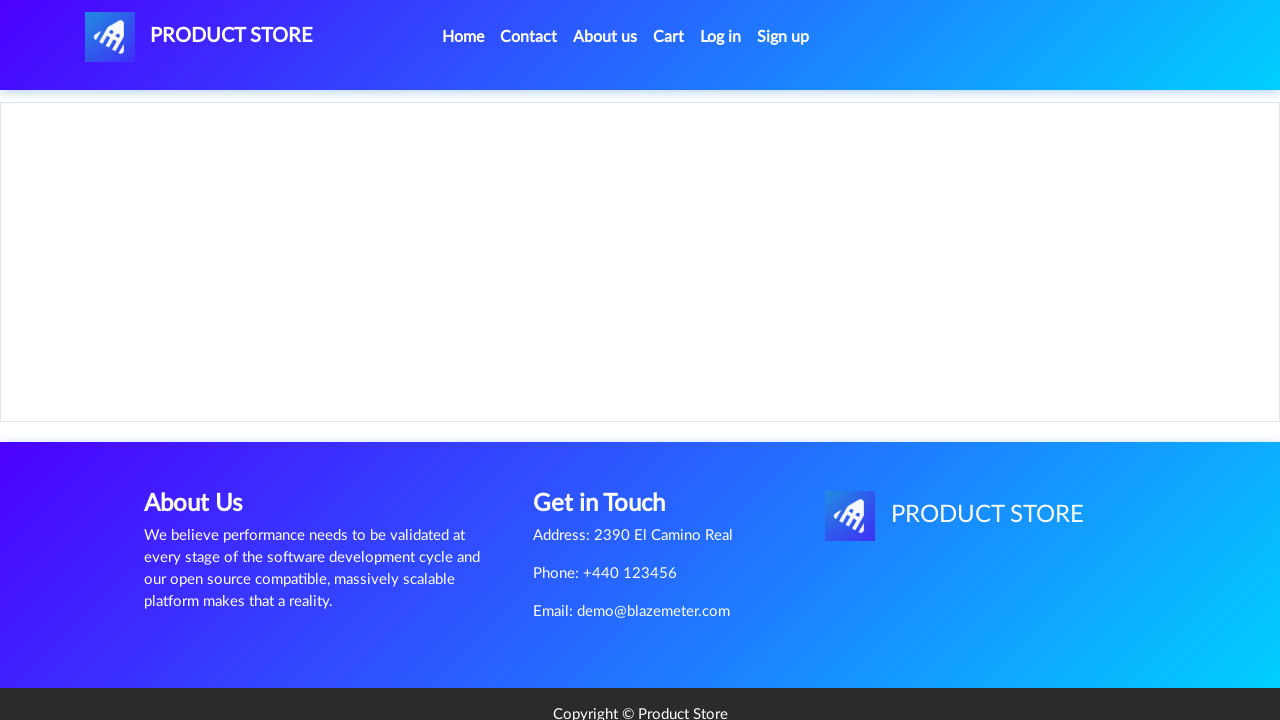

Clicked 'Add to cart' button for Sony vaio i5 at (610, 440) on .btn-success
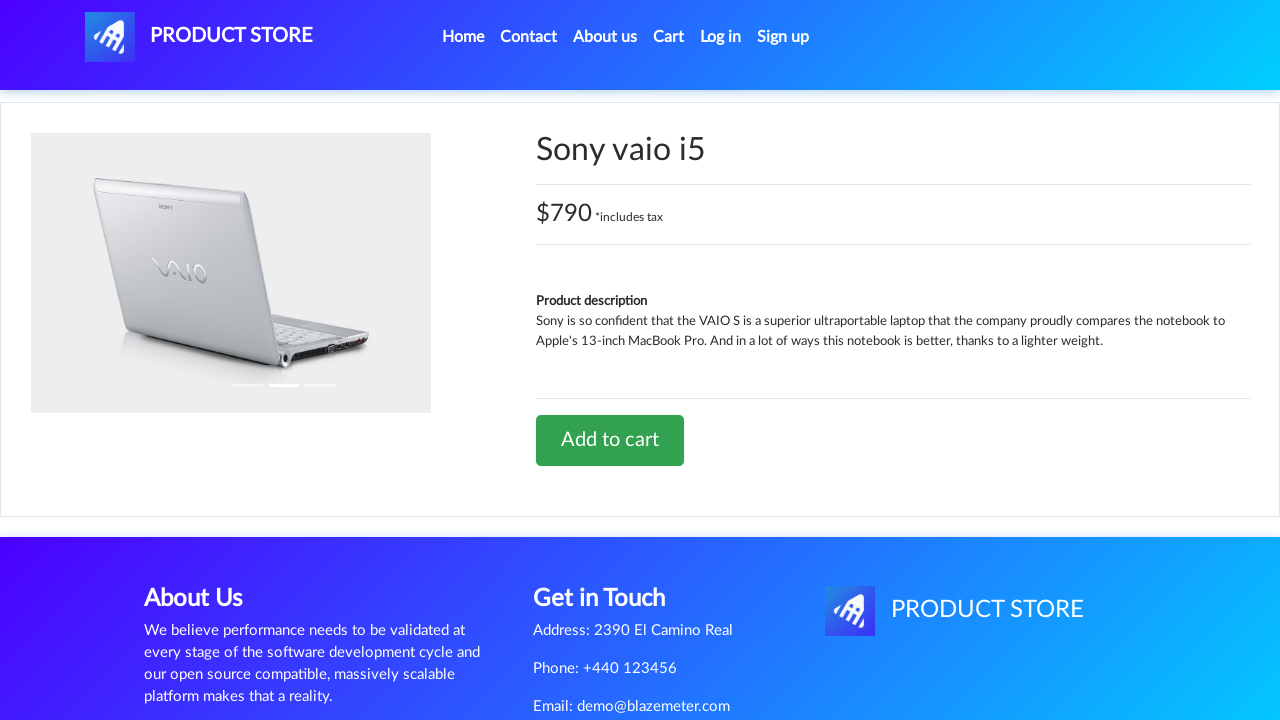

Waited for add to cart dialog to be handled
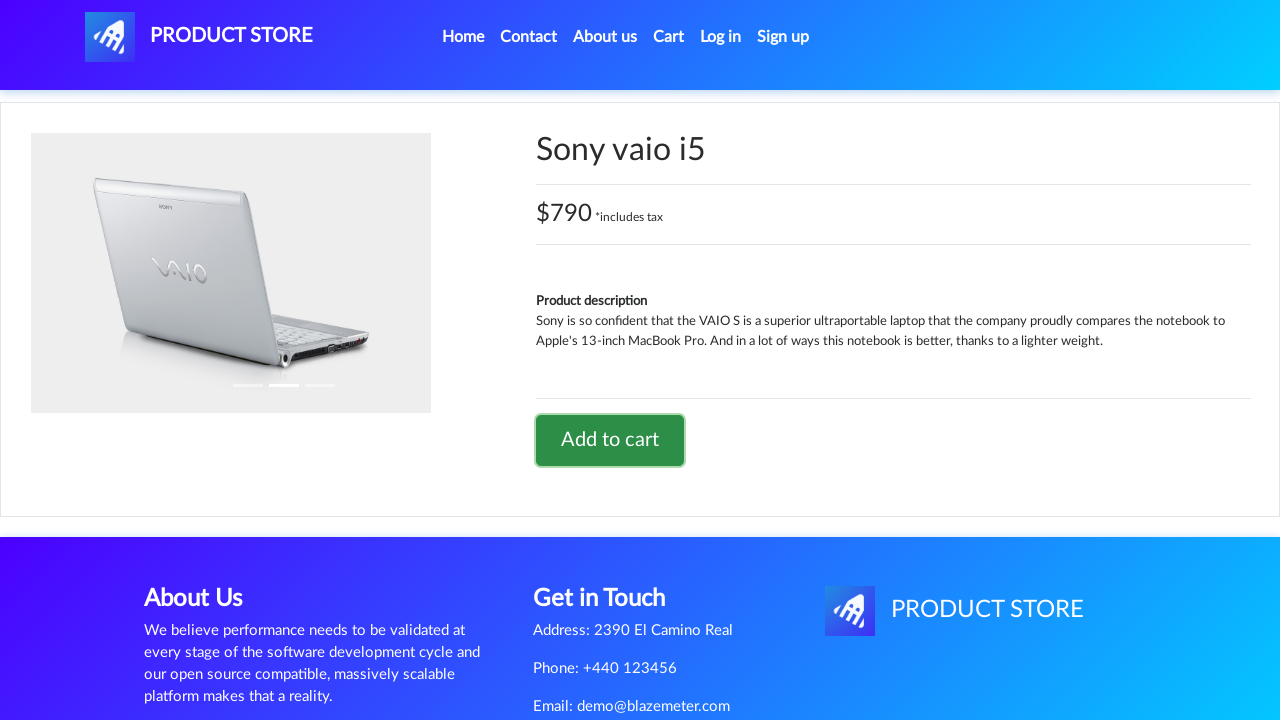

Clicked on cart button to navigate to cart at (669, 37) on #cartur
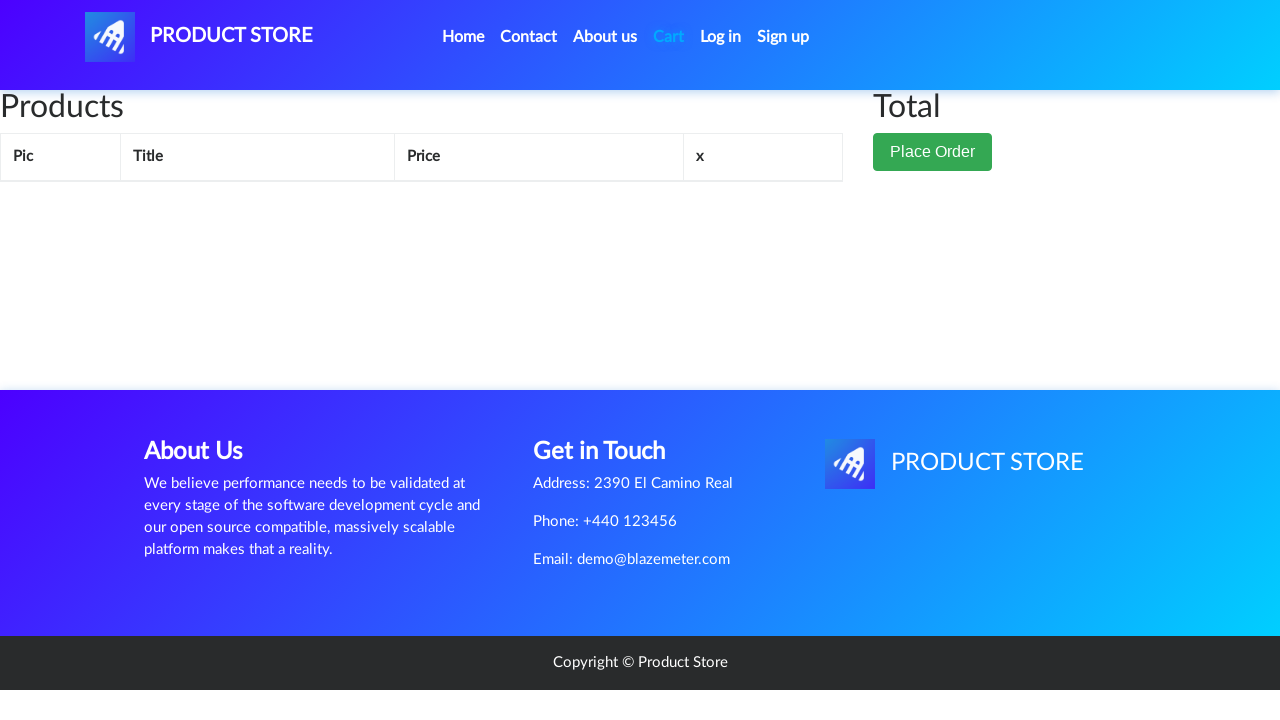

Verified Sony vaio i5 product appears in cart
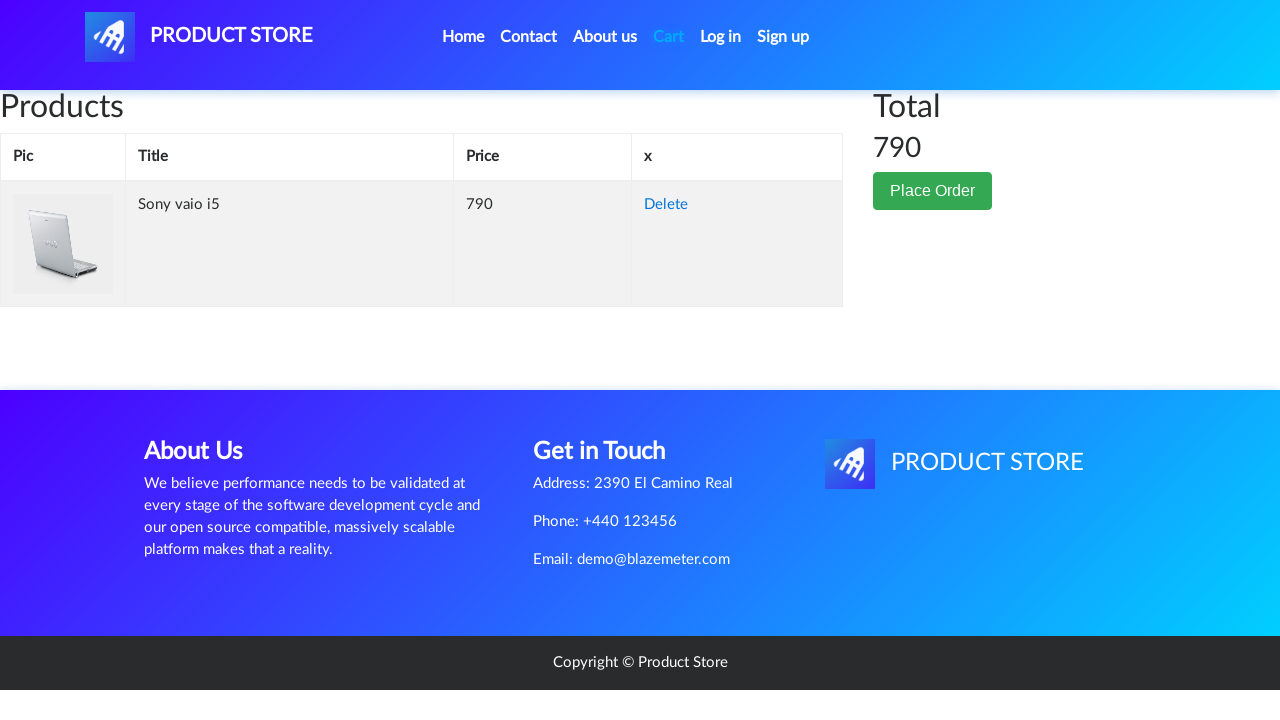

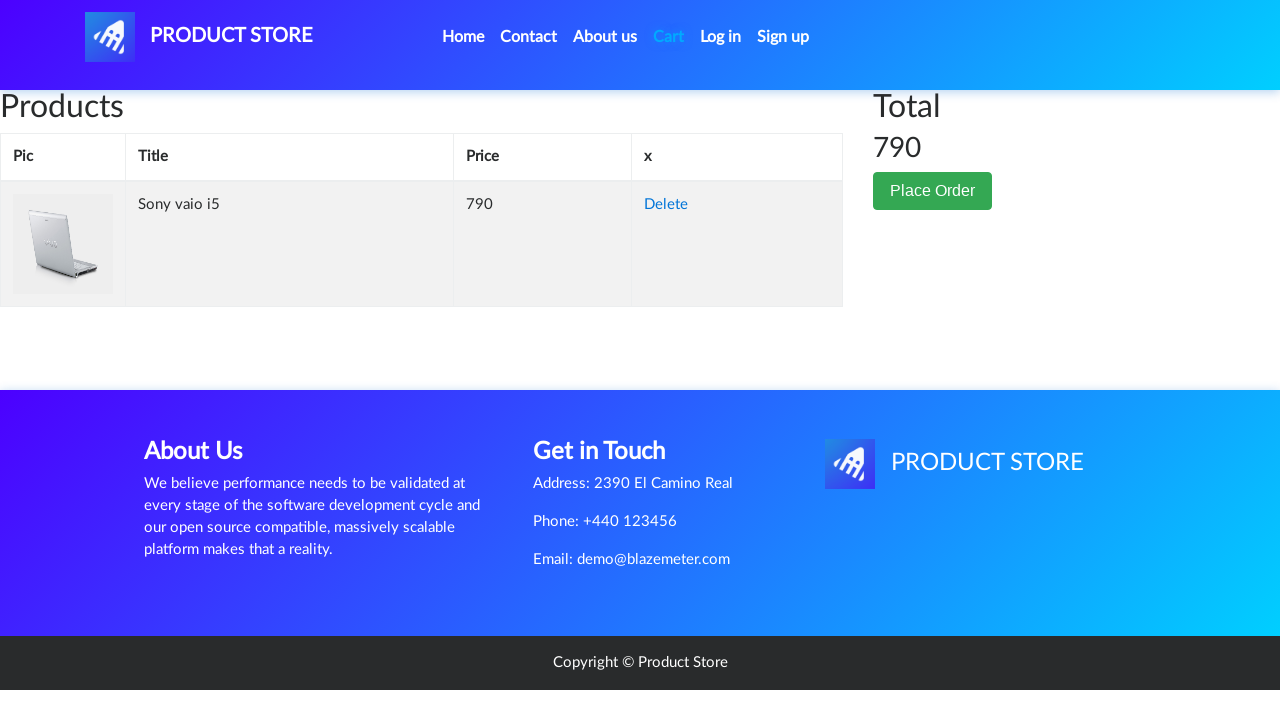